Tests popup window functionality by clicking on a link to open a popup window after scrolling to it

Starting URL: http://omayo.blogspot.com/

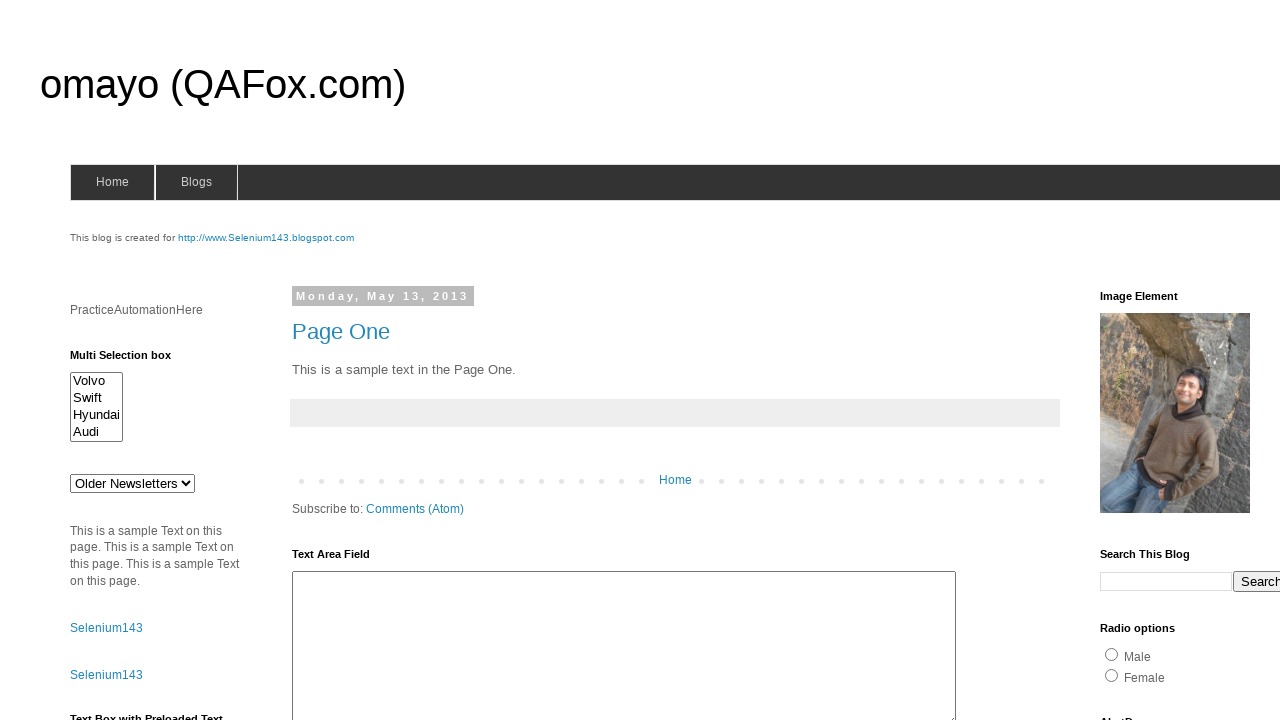

Clicked on 'Open a popup window' link at (132, 360) on xpath=//a[text()='Open a popup window']
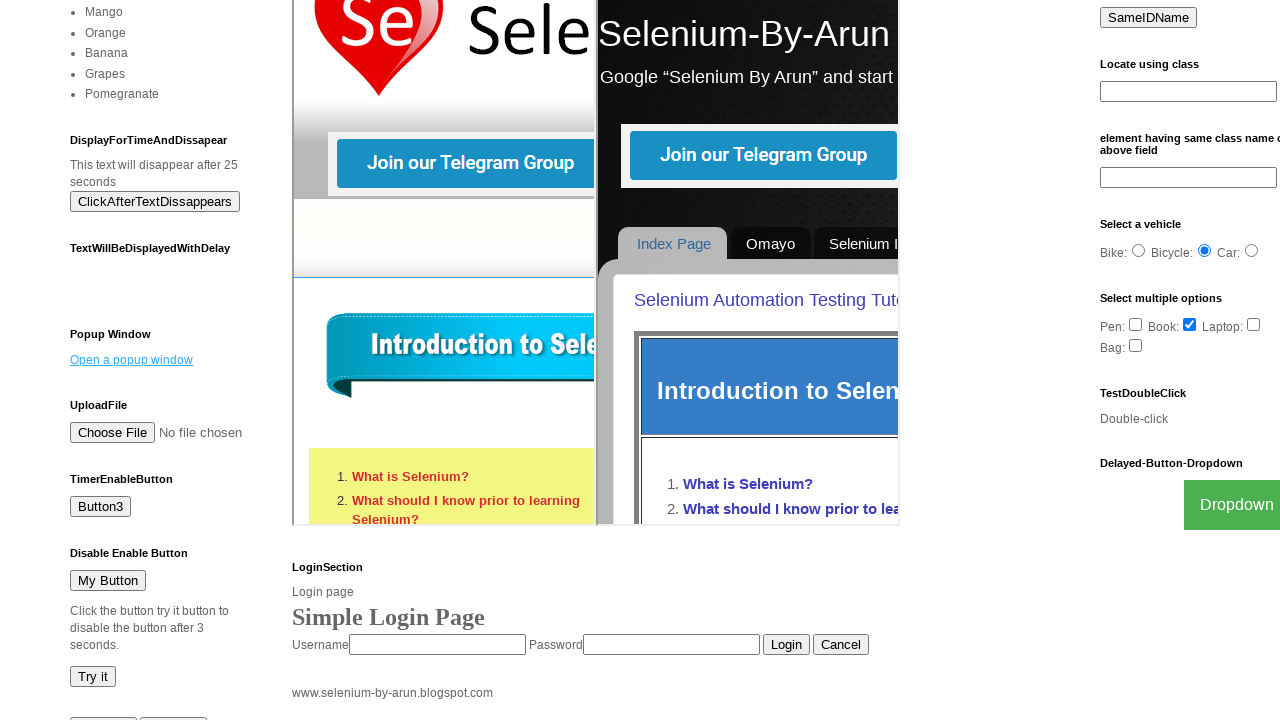

Located the popup window link element
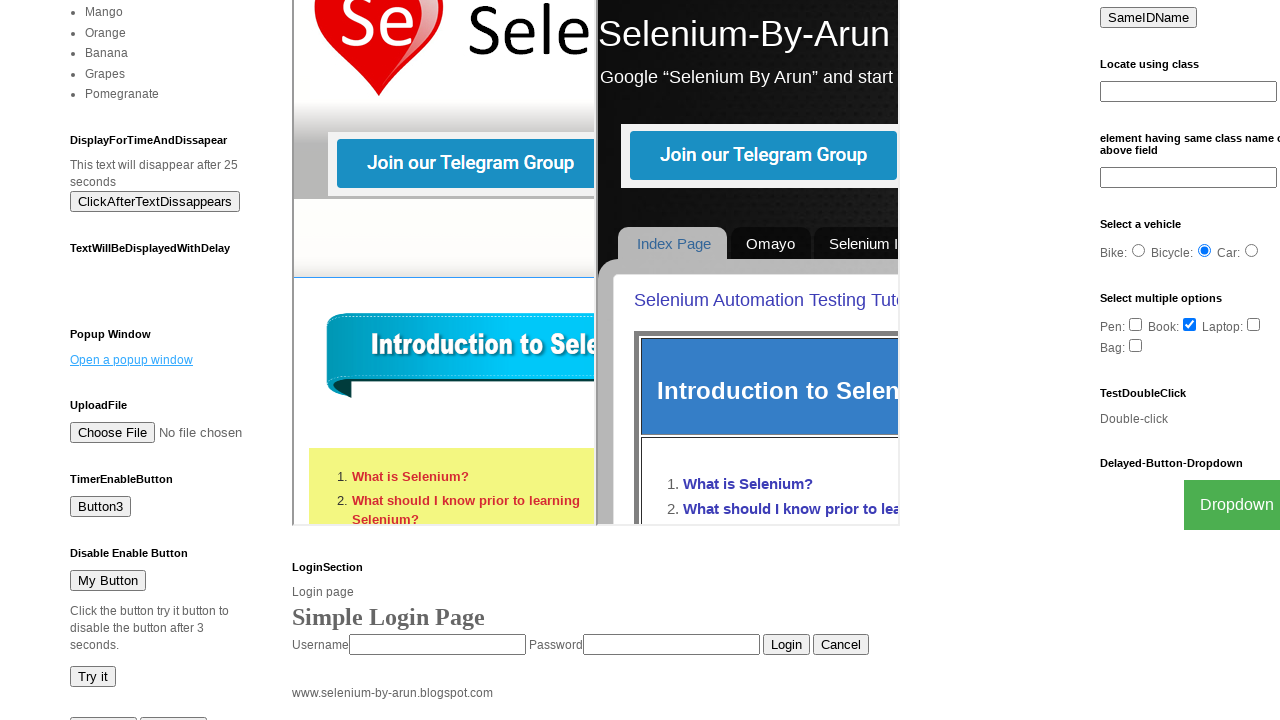

Scrolled to the popup window link
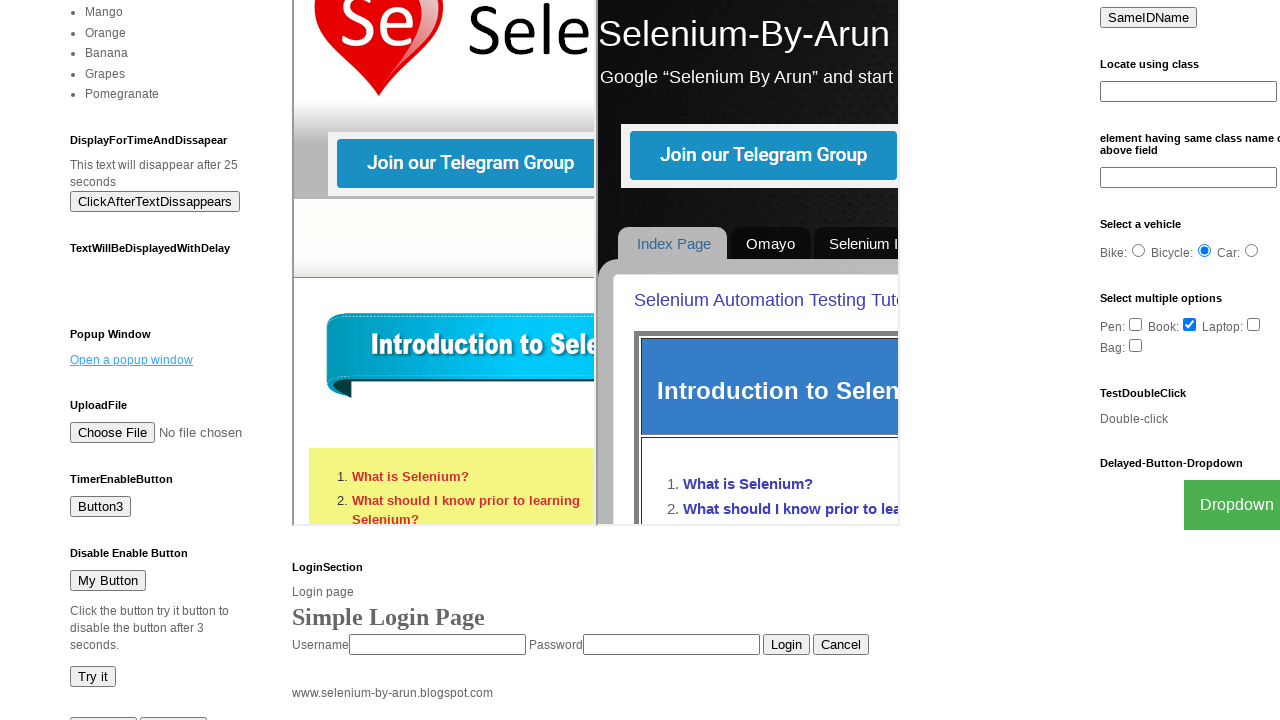

Clicked on the popup window link after scrolling at (132, 360) on a:has-text('Open a popup window') >> nth=0
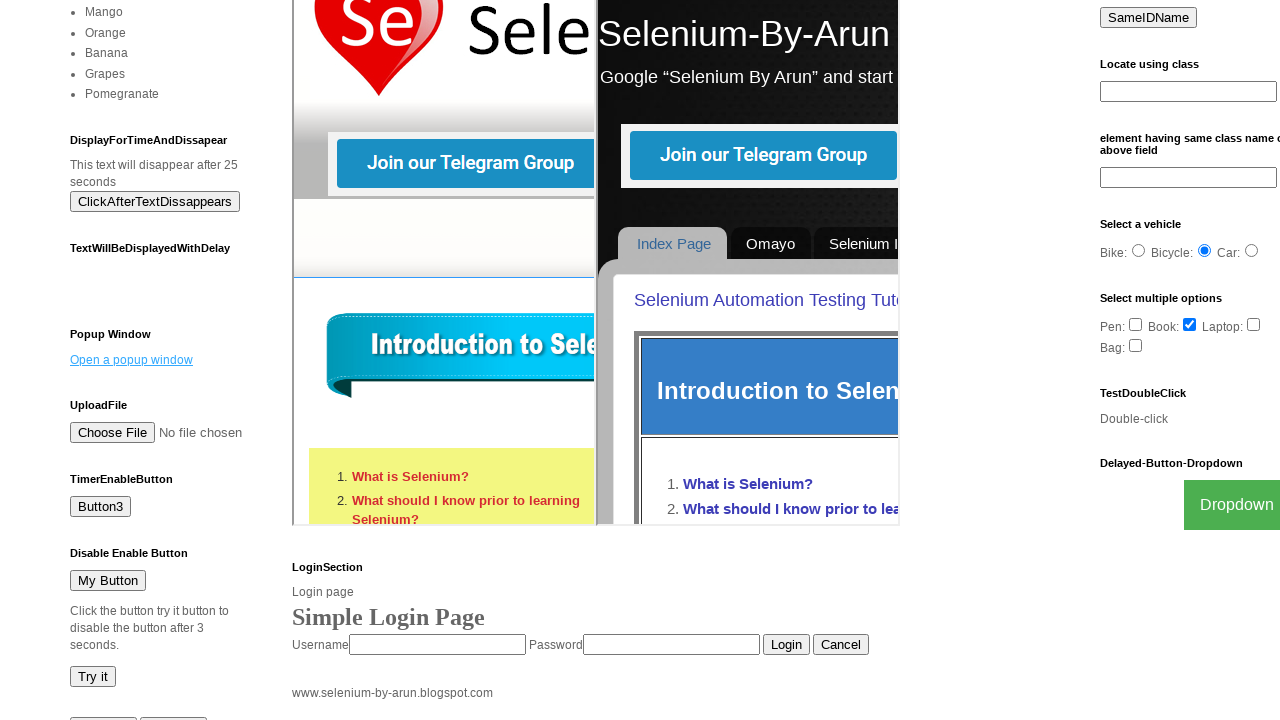

Waited 3 seconds for popup window to open
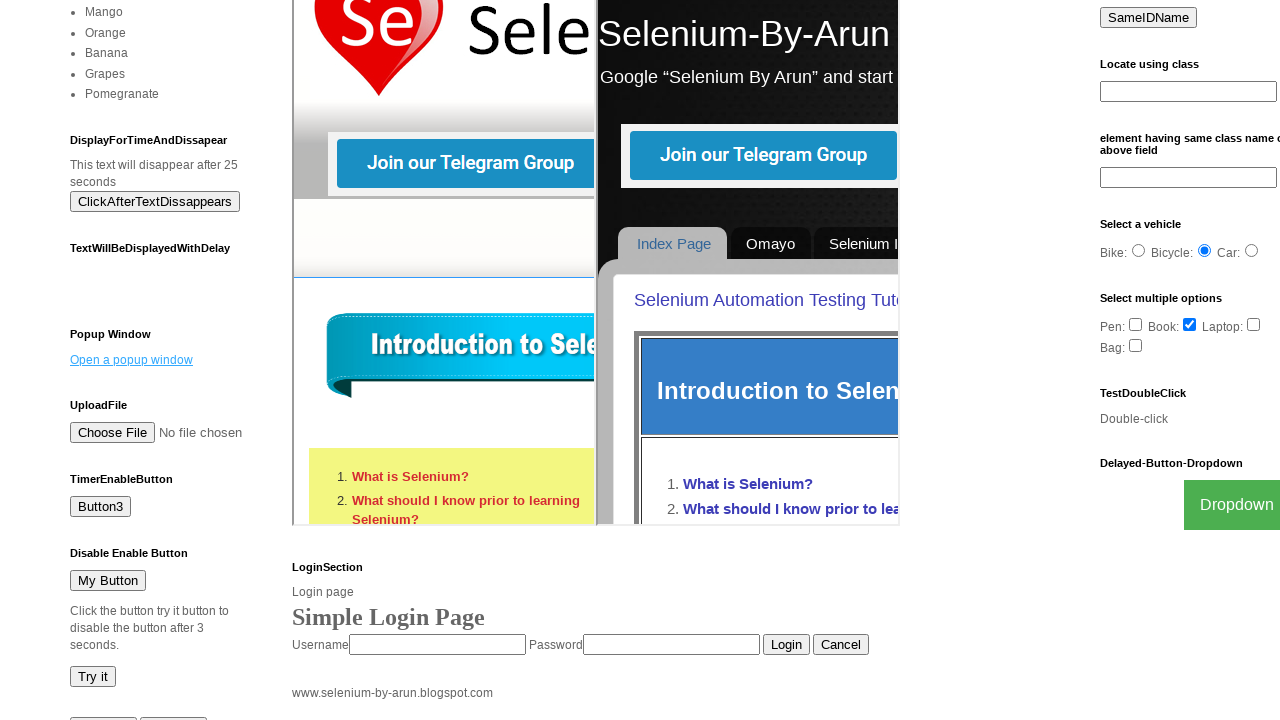

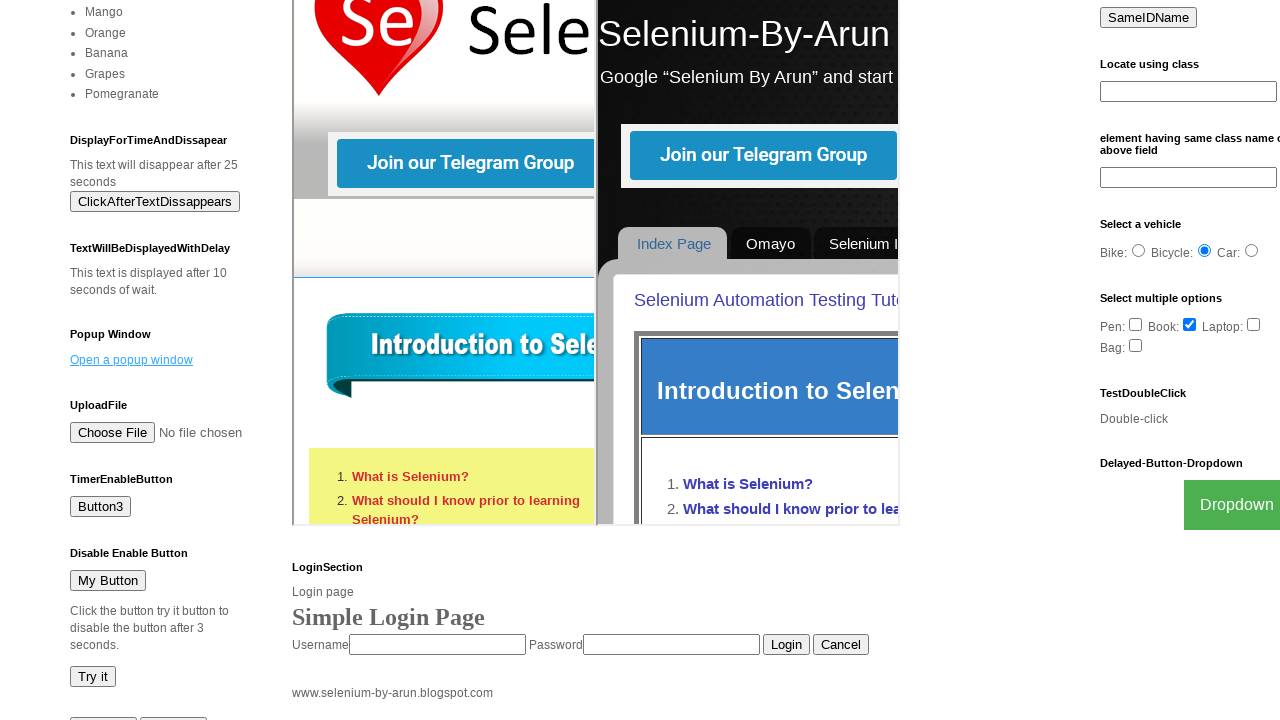